Tests that registration fails when first name is empty and shows error message

Starting URL: https://sharelane.com/cgi-bin/register.py

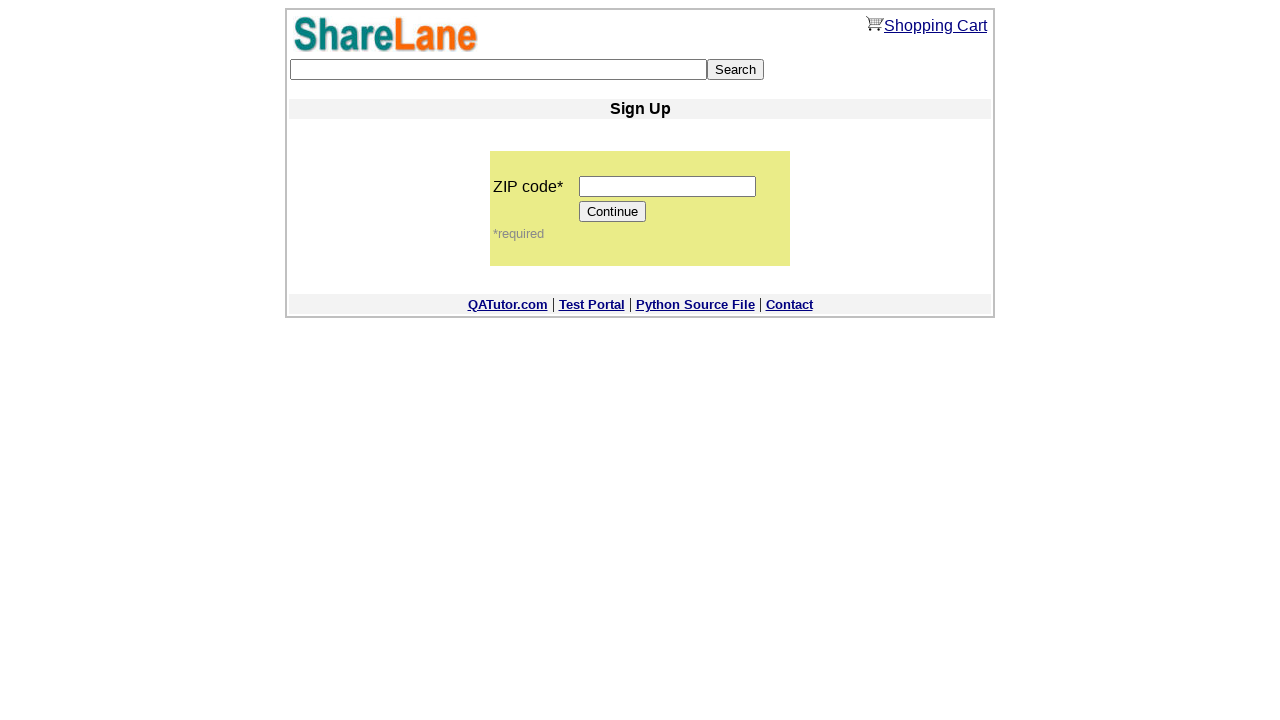

Filled zip code field with '12345' on input[name='zip_code']
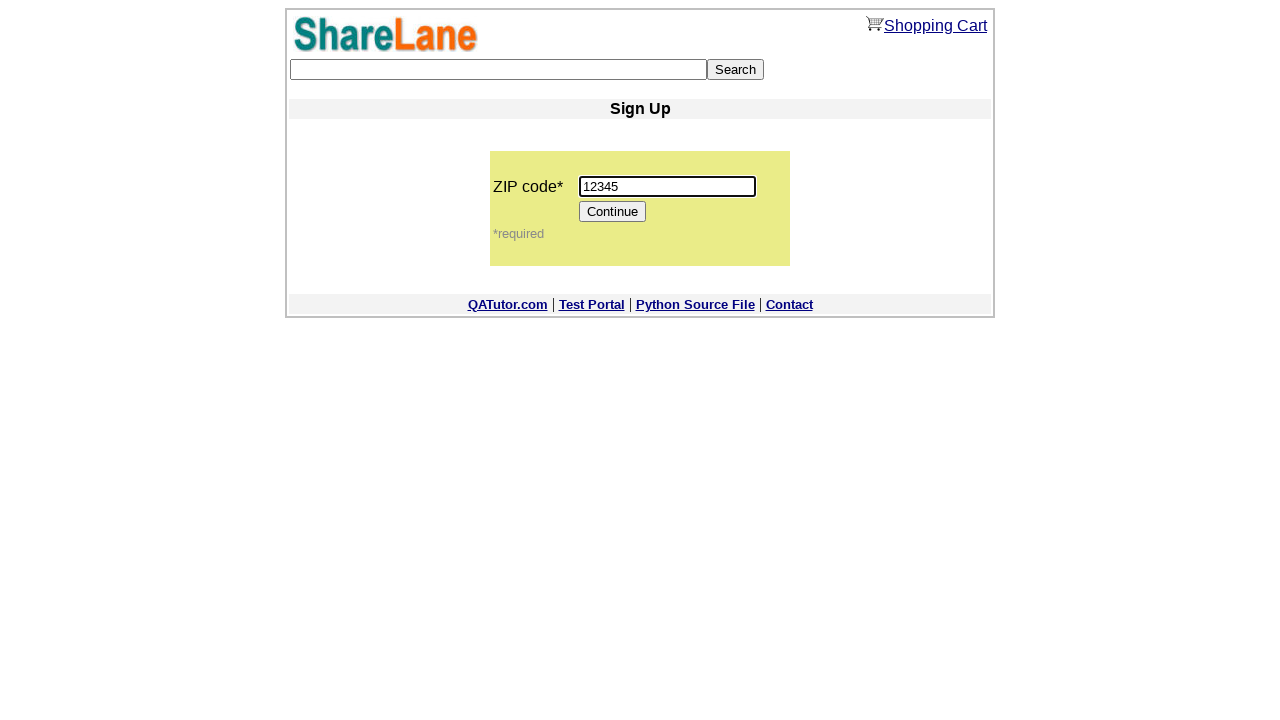

Clicked Continue button to proceed to registration form at (613, 212) on input[value='Continue']
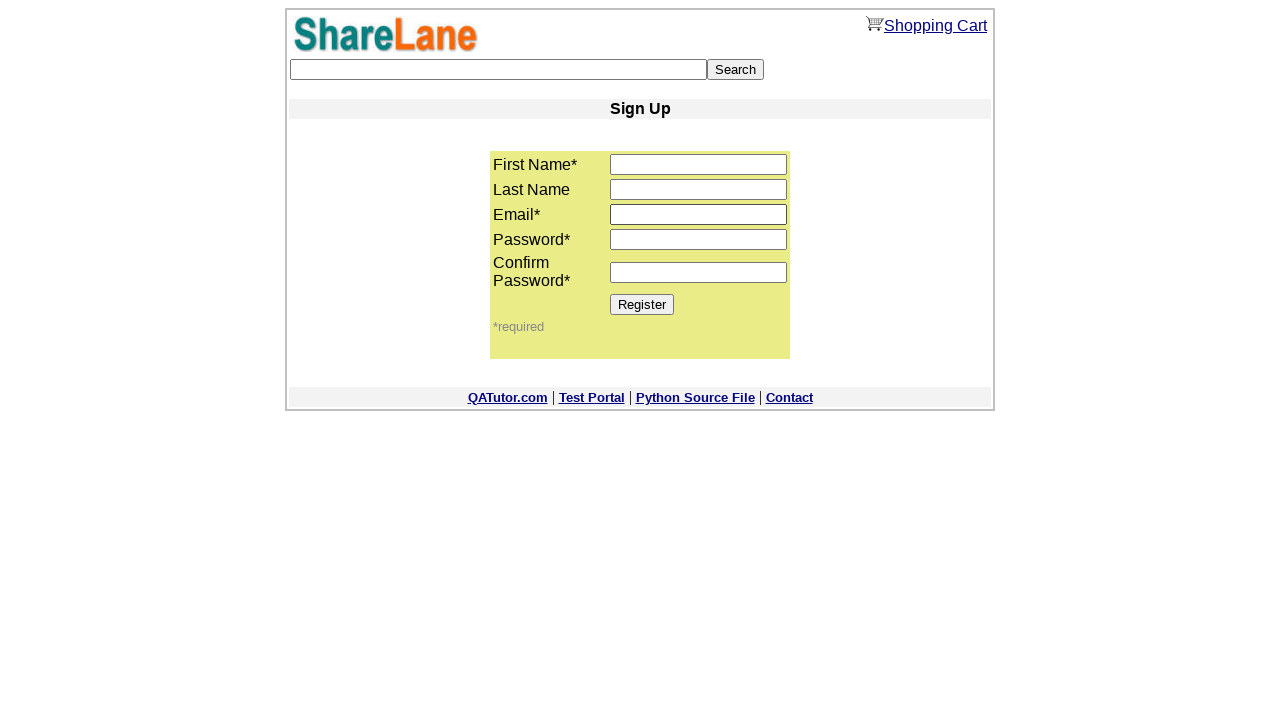

Left first name field empty on input[name='first_name']
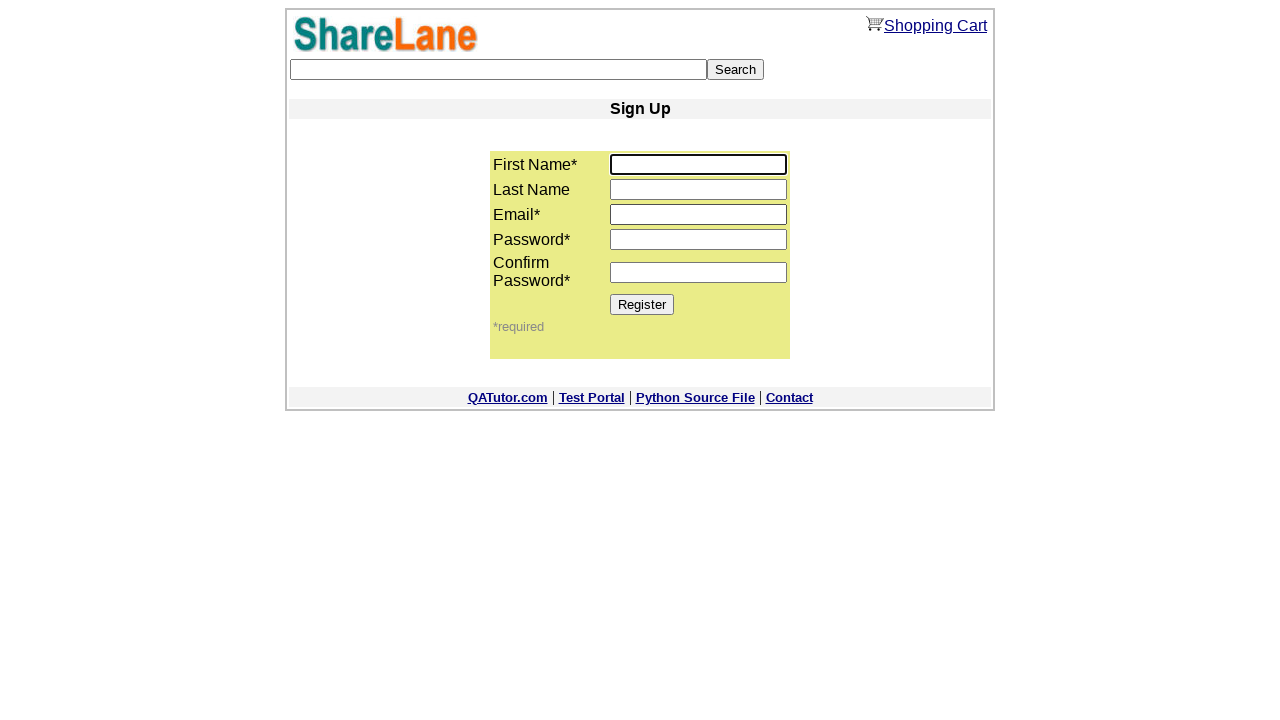

Filled last name field with 'Johnson' on input[name='last_name']
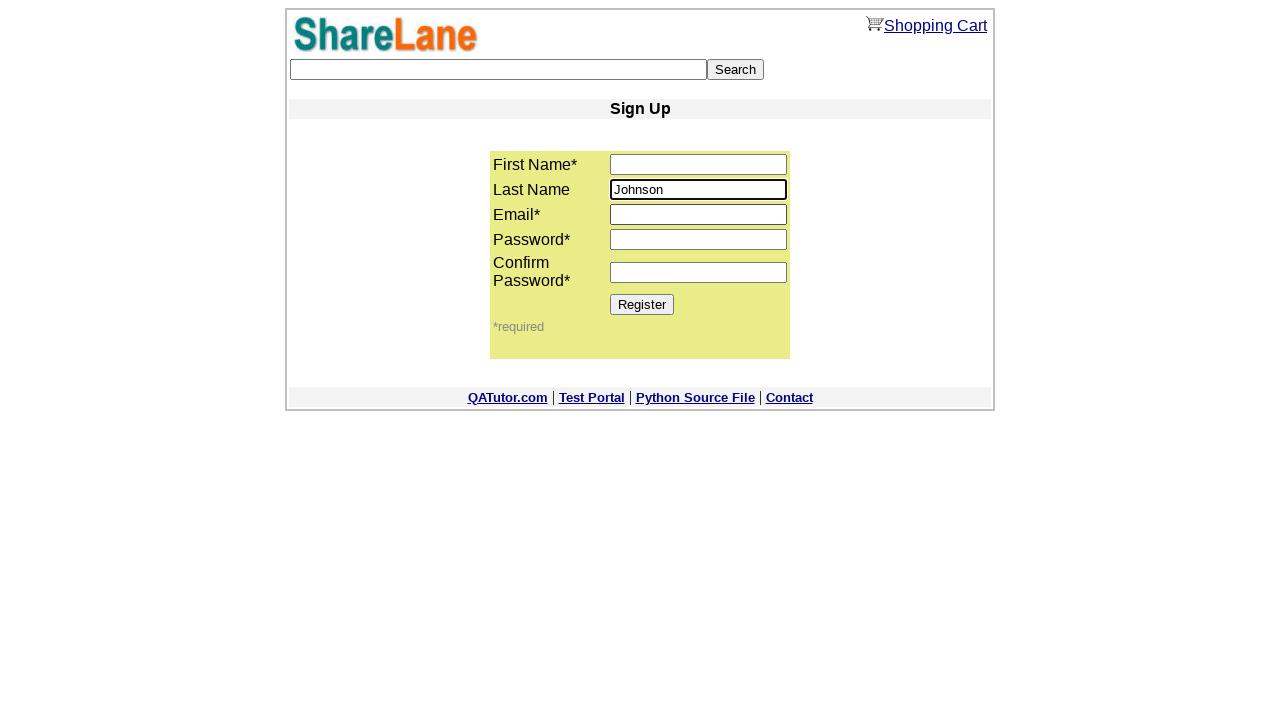

Filled email field with 'test789@example.com' on input[name='email']
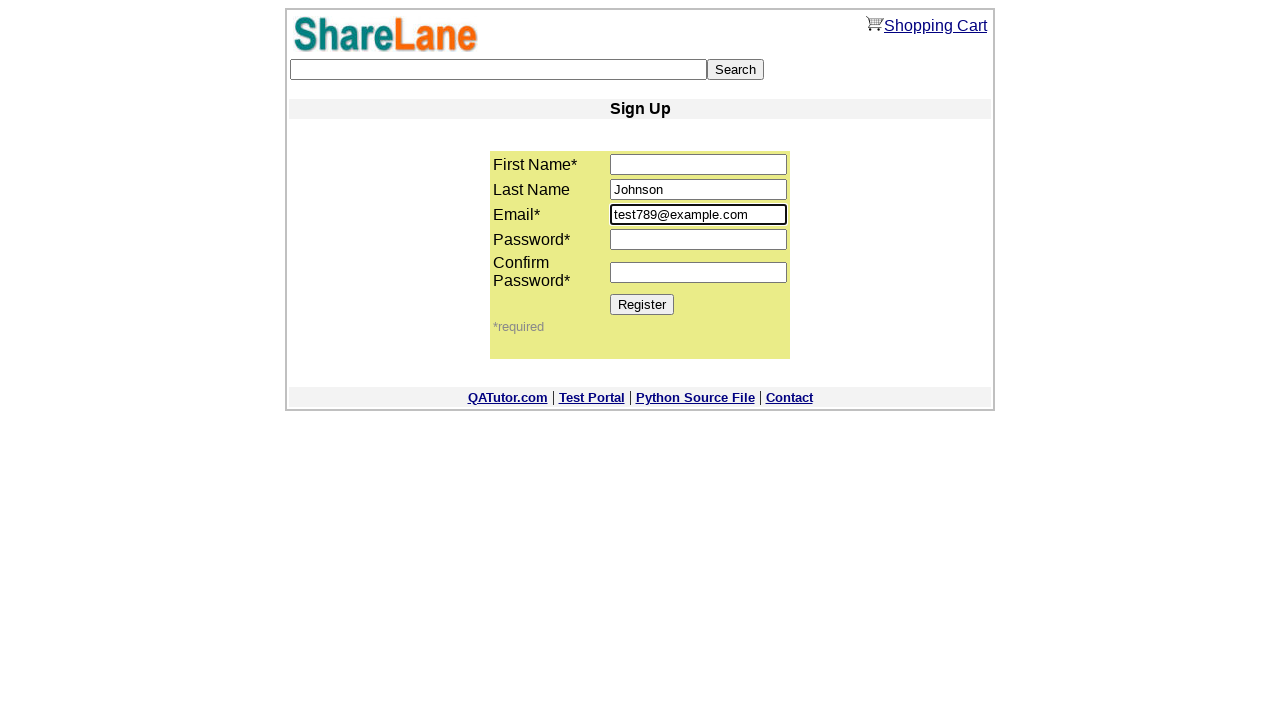

Filled password field with '1111' on input[name='password1']
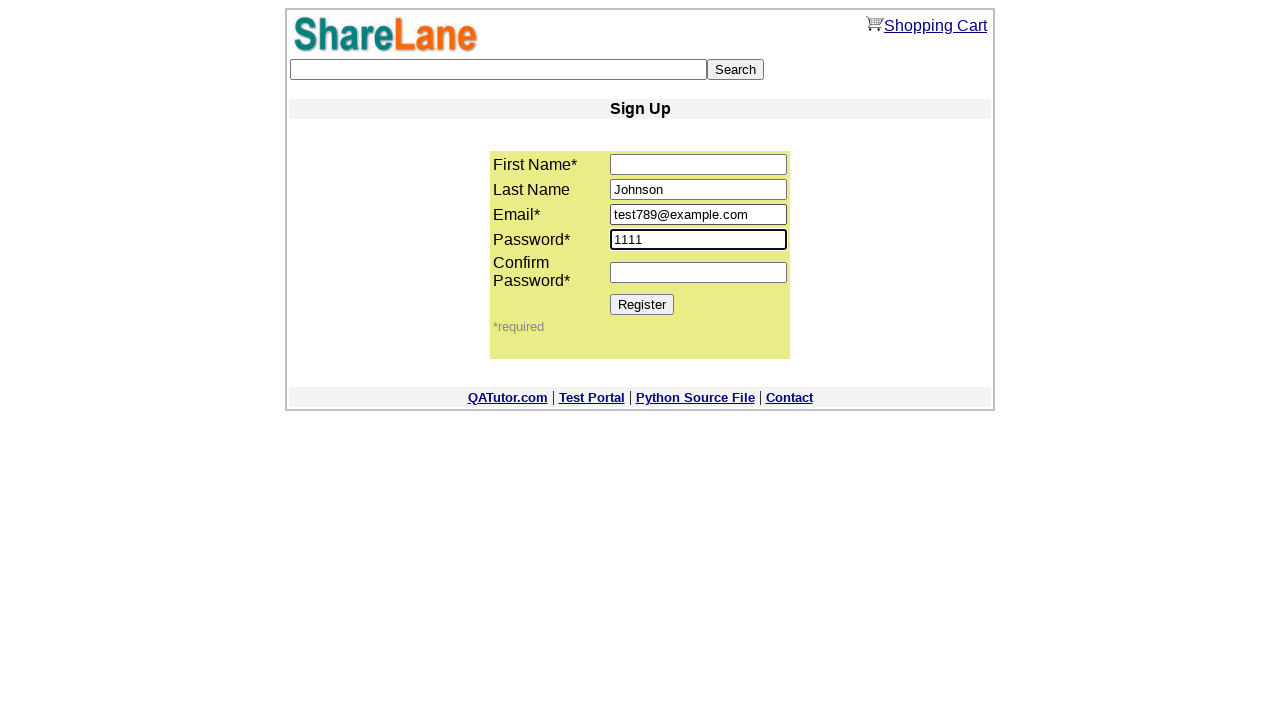

Filled password confirmation field with '1111' on input[name='password2']
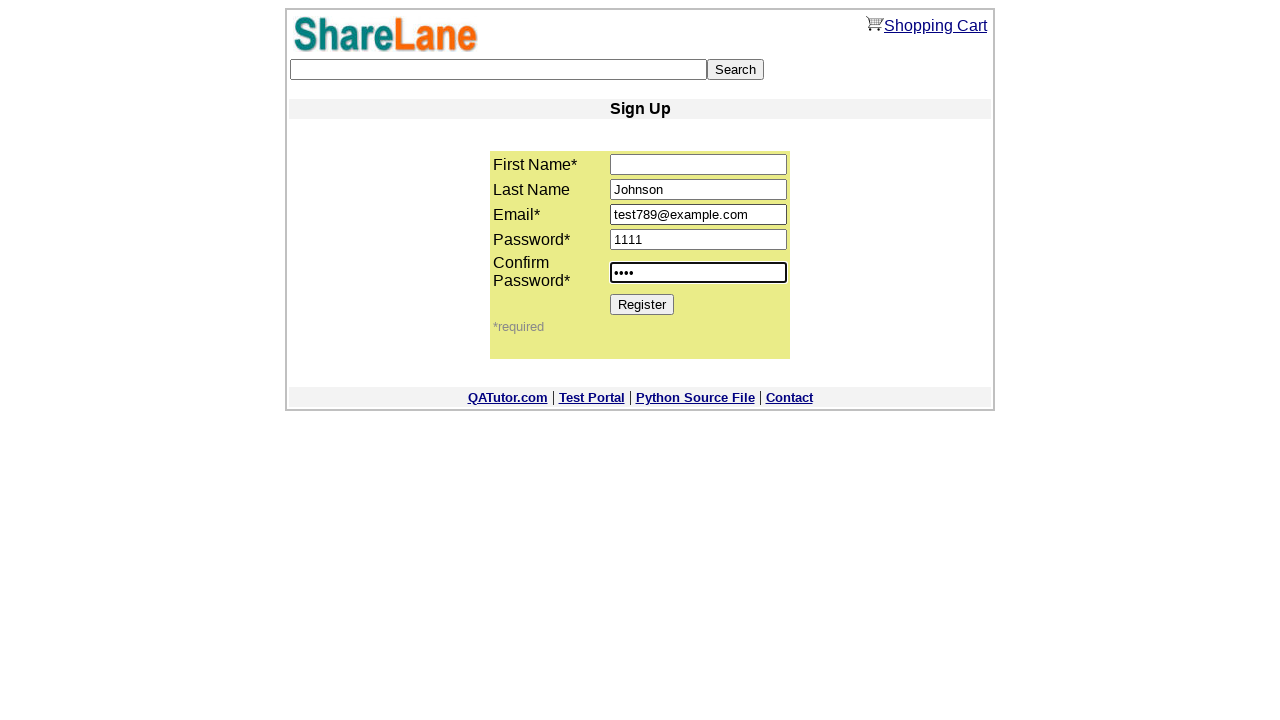

Clicked Register button to submit form with empty first name at (642, 304) on input[value='Register']
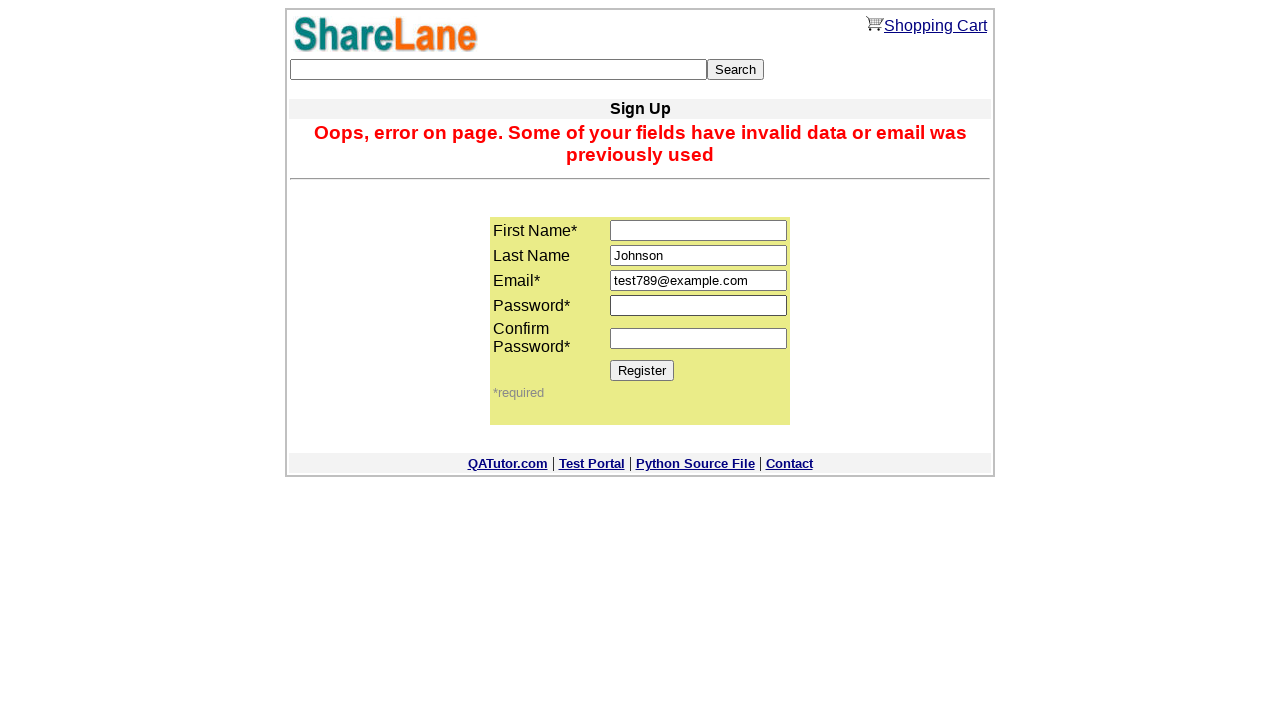

Error message appeared confirming registration failed due to empty first name
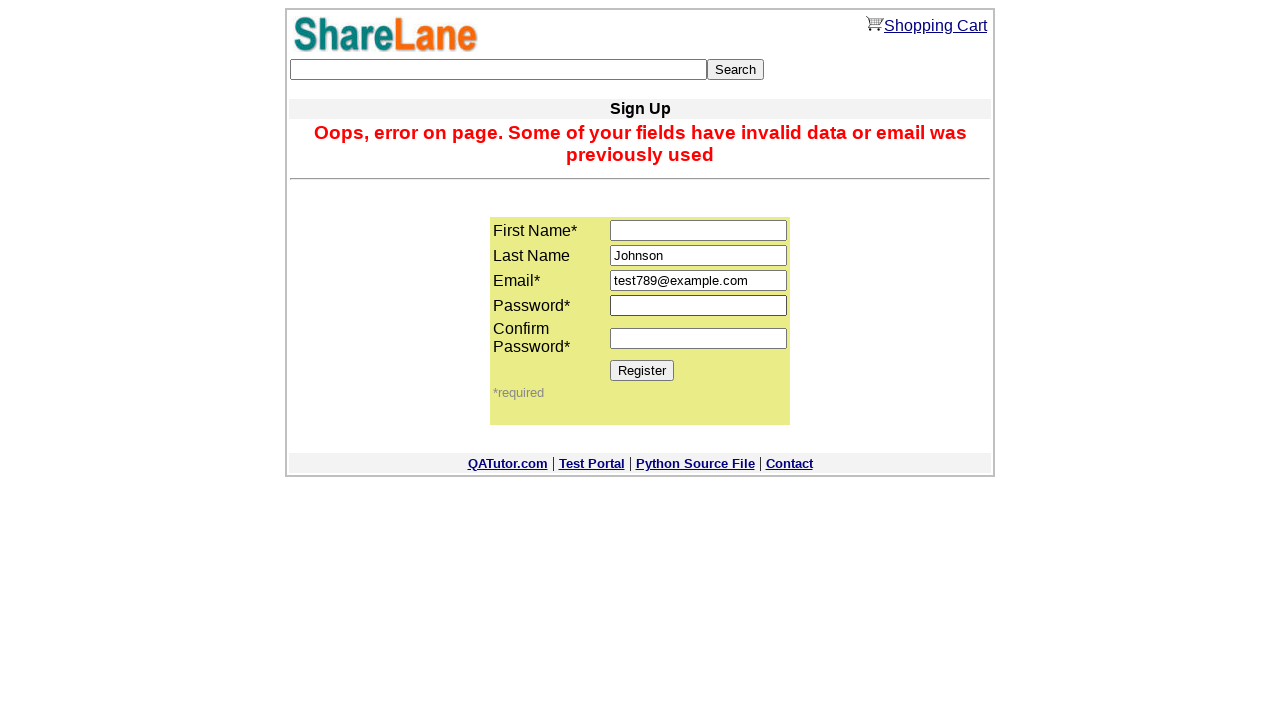

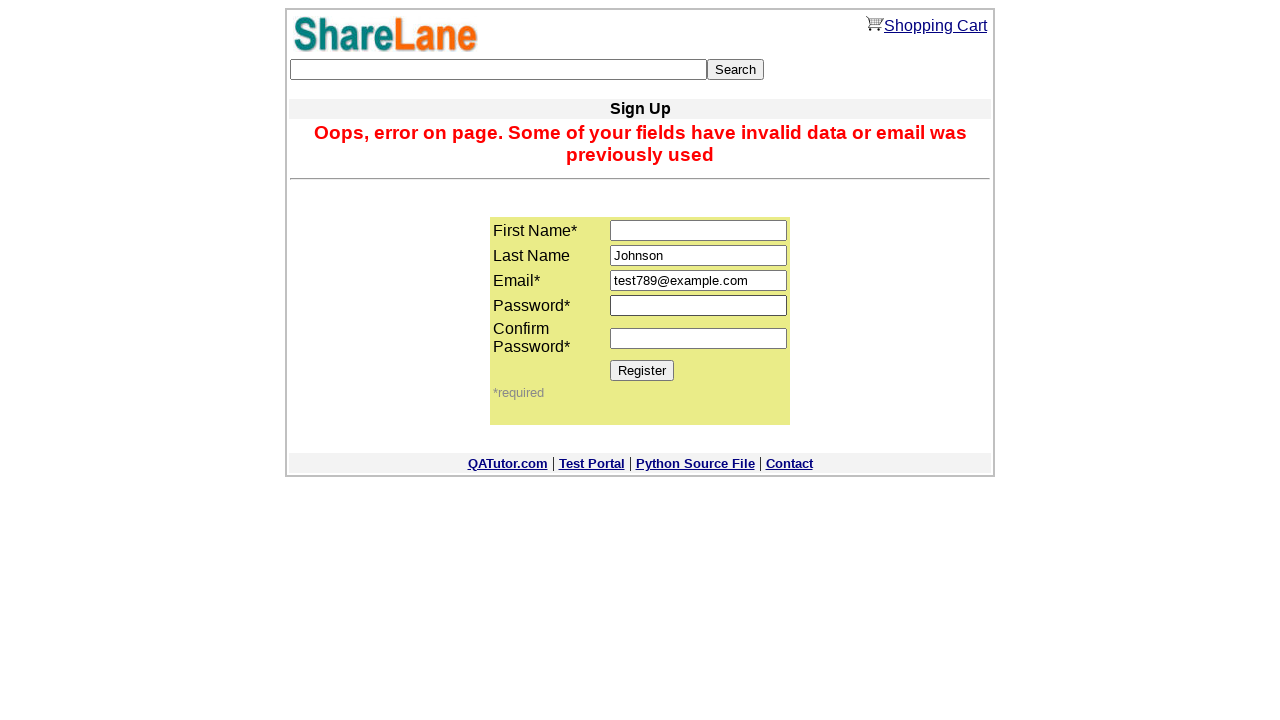